Navigates to a demo page with TealEnergy branding and waits for the header to load as a reference for spacing comparison

Starting URL: https://sunspire-web-app.vercel.app/?company=TealEnergy&brandColor=%2300B3B3&demo=1

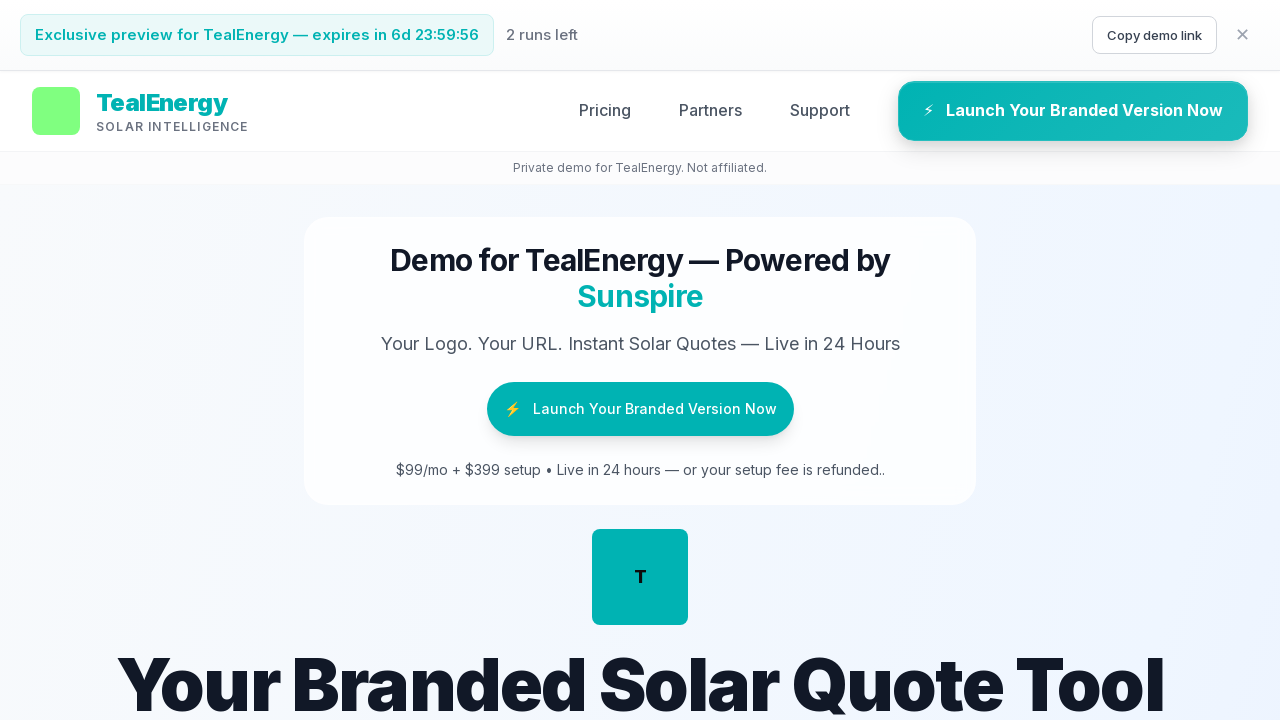

Waited for page to reach network idle state
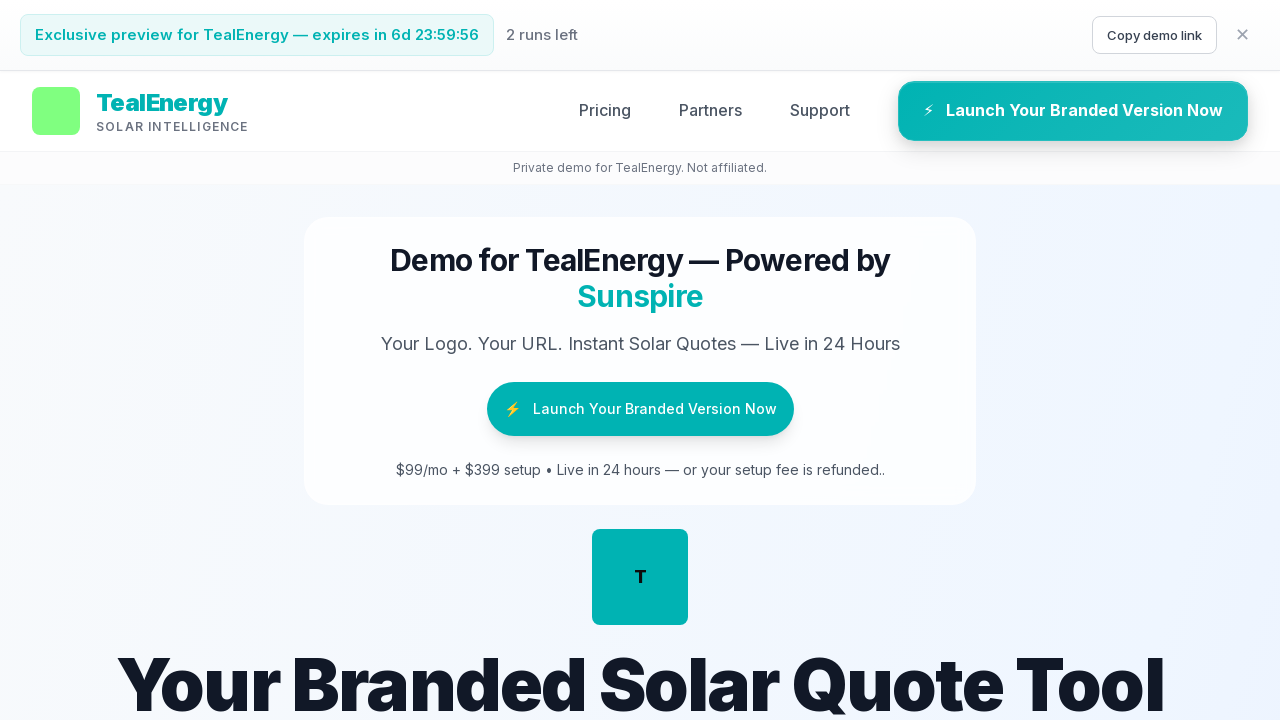

Header loaded and became visible for spacing reference
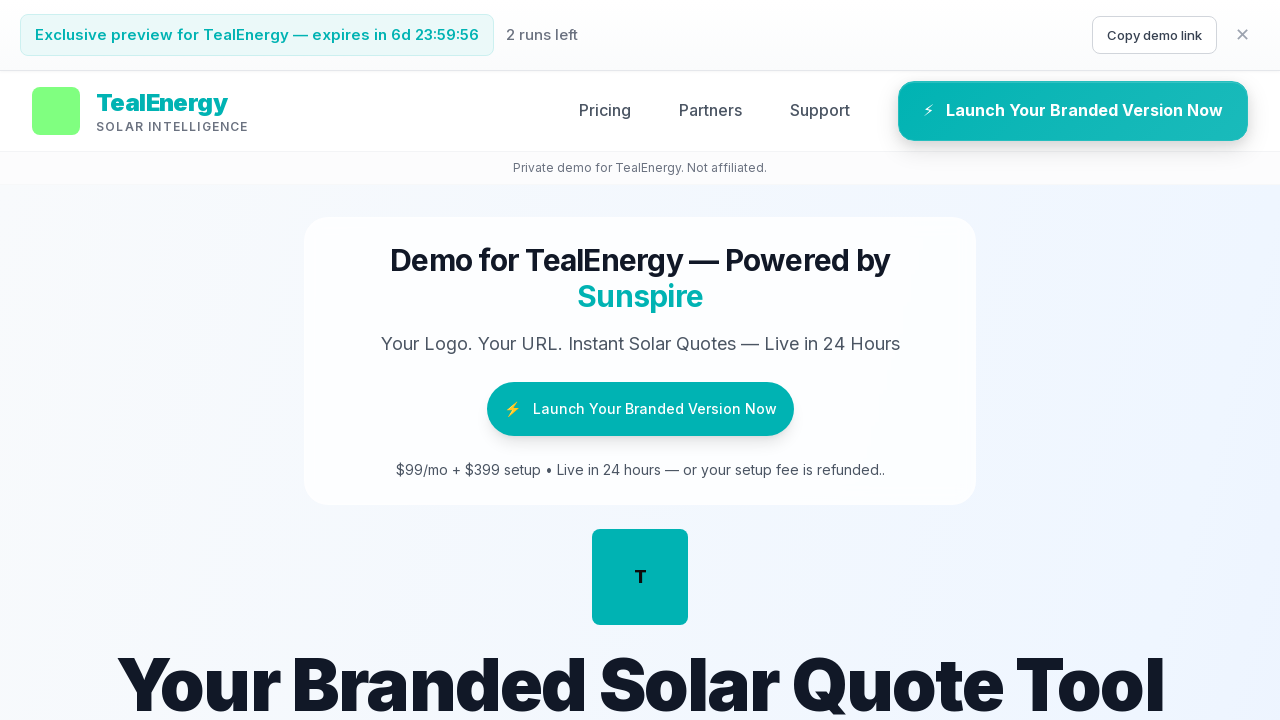

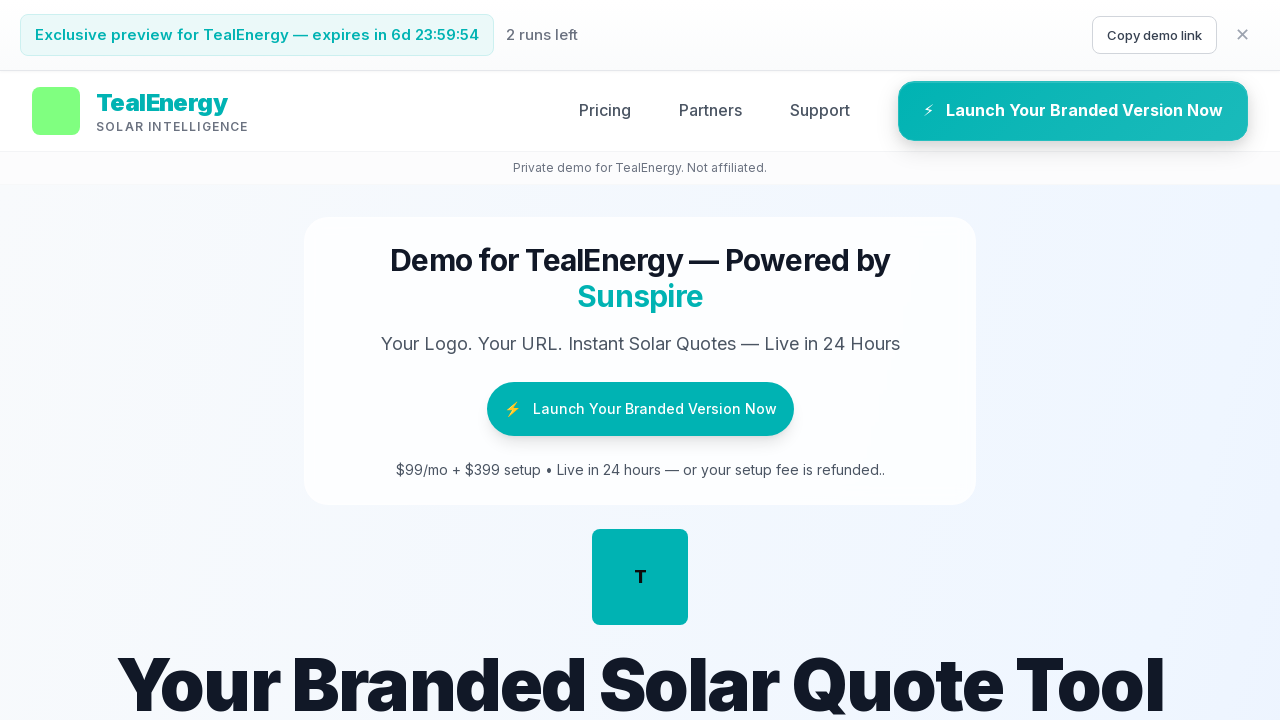